Tests frame handling by switching between multiple frames and iframes, filling text fields in each frame, and interacting with elements inside nested iframes

Starting URL: https://ui.vision/demo/webtest/frames/

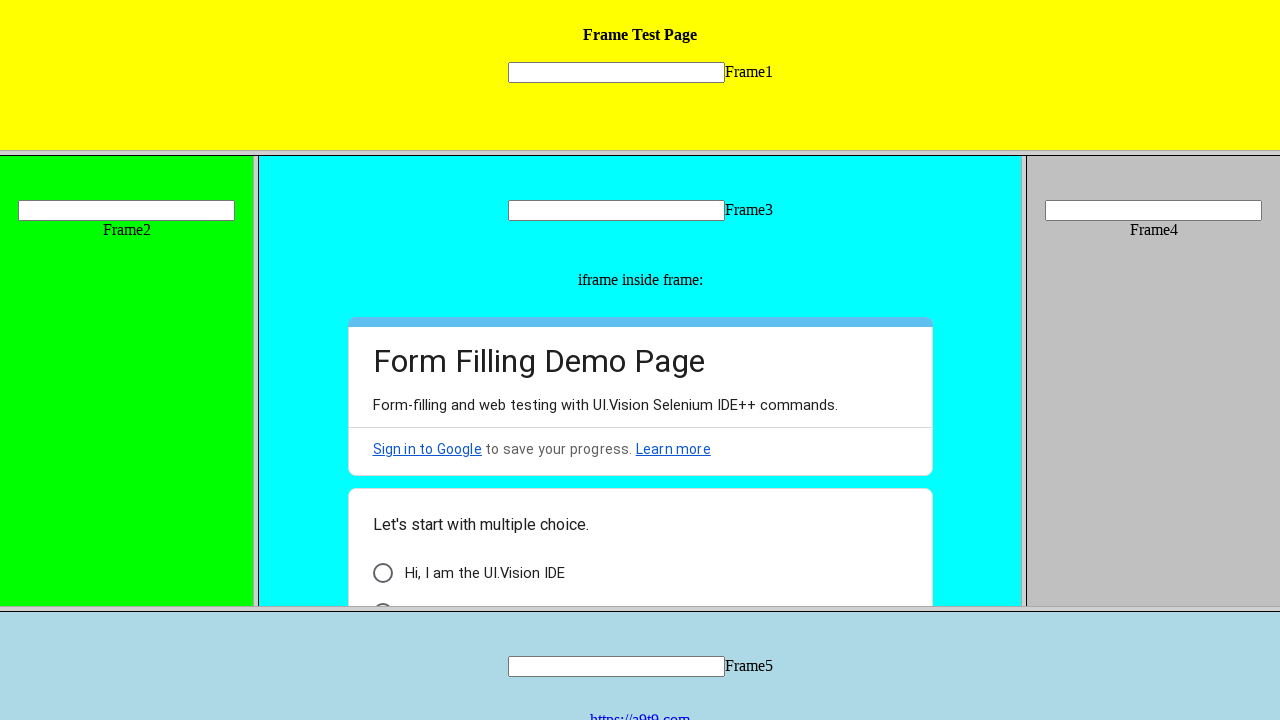

Queried all frames on the page - found 5 total frames
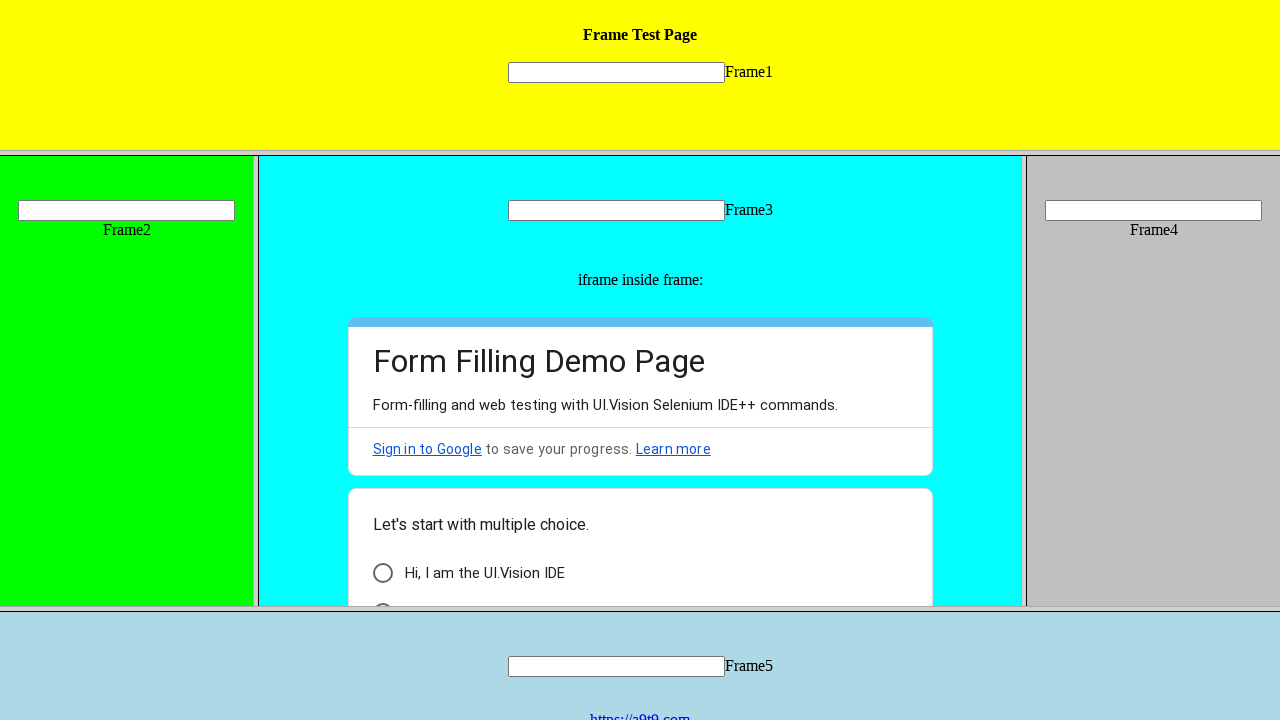

Located first frame using frame_locator
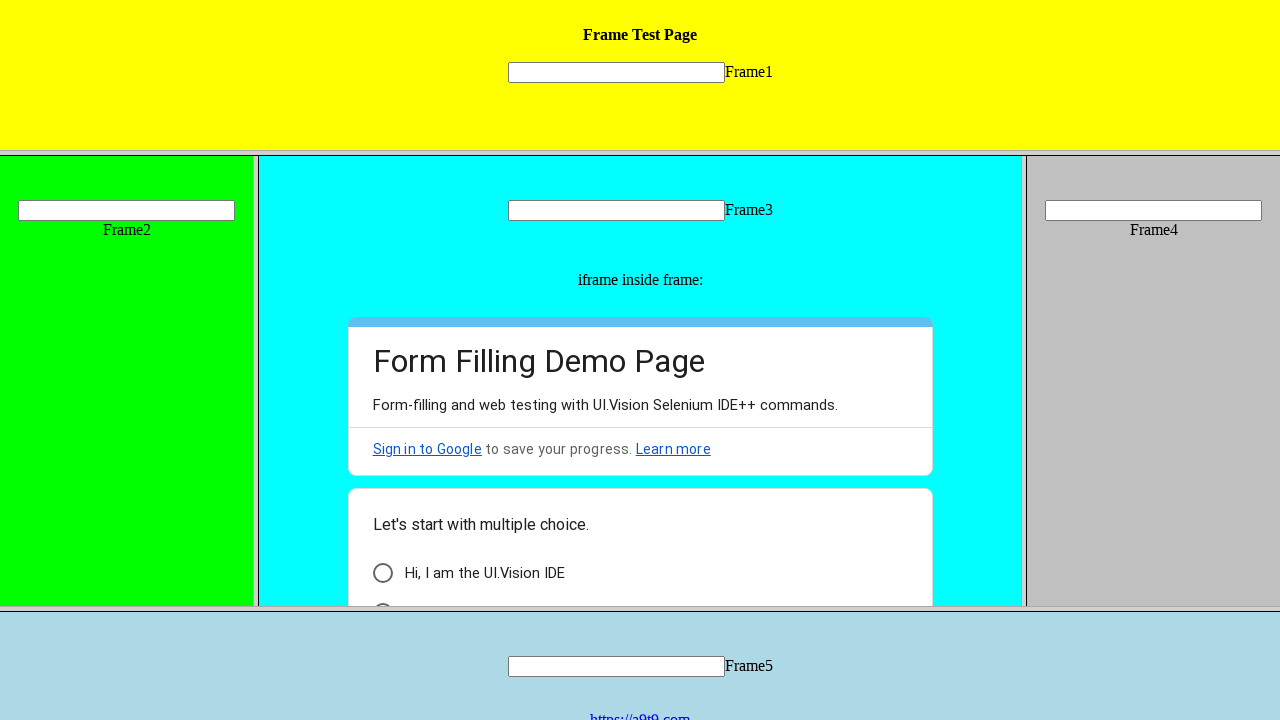

Filled text field in first frame with 'First frame Handle' on frame >> nth=0 >> internal:control=enter-frame >> input[name='mytext1']
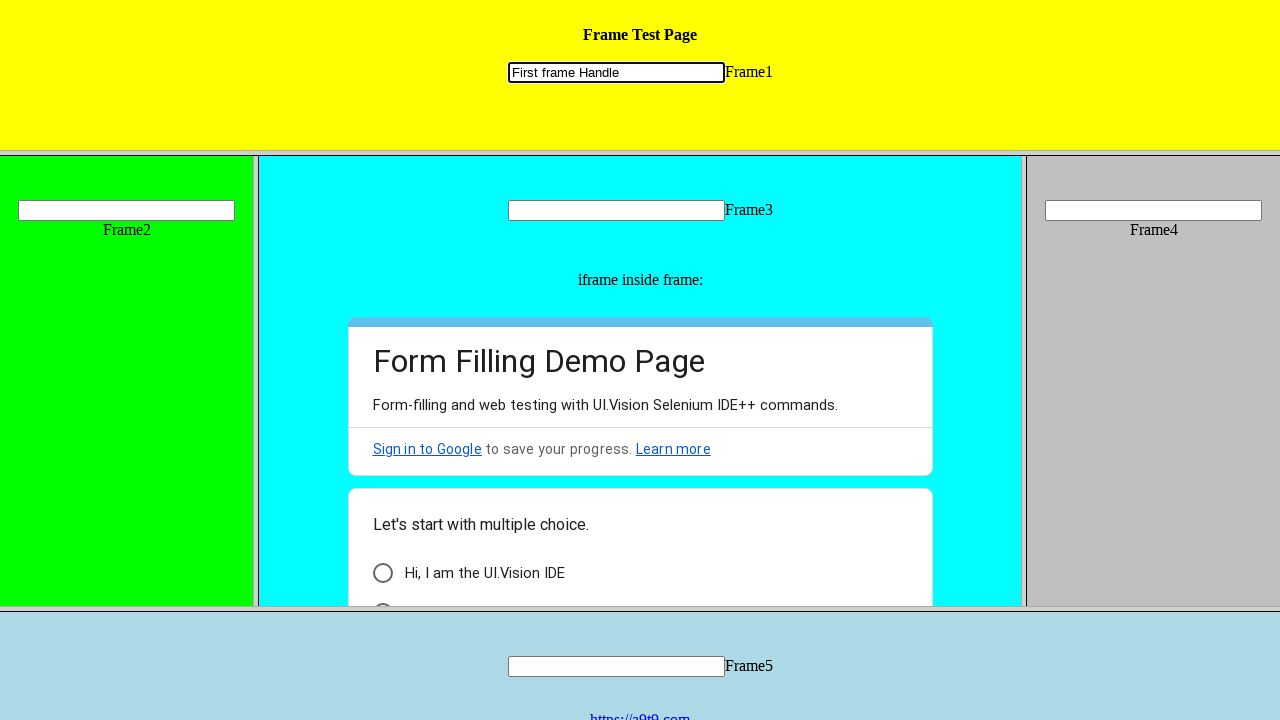

Located second frame using src attribute 'frame_2.html'
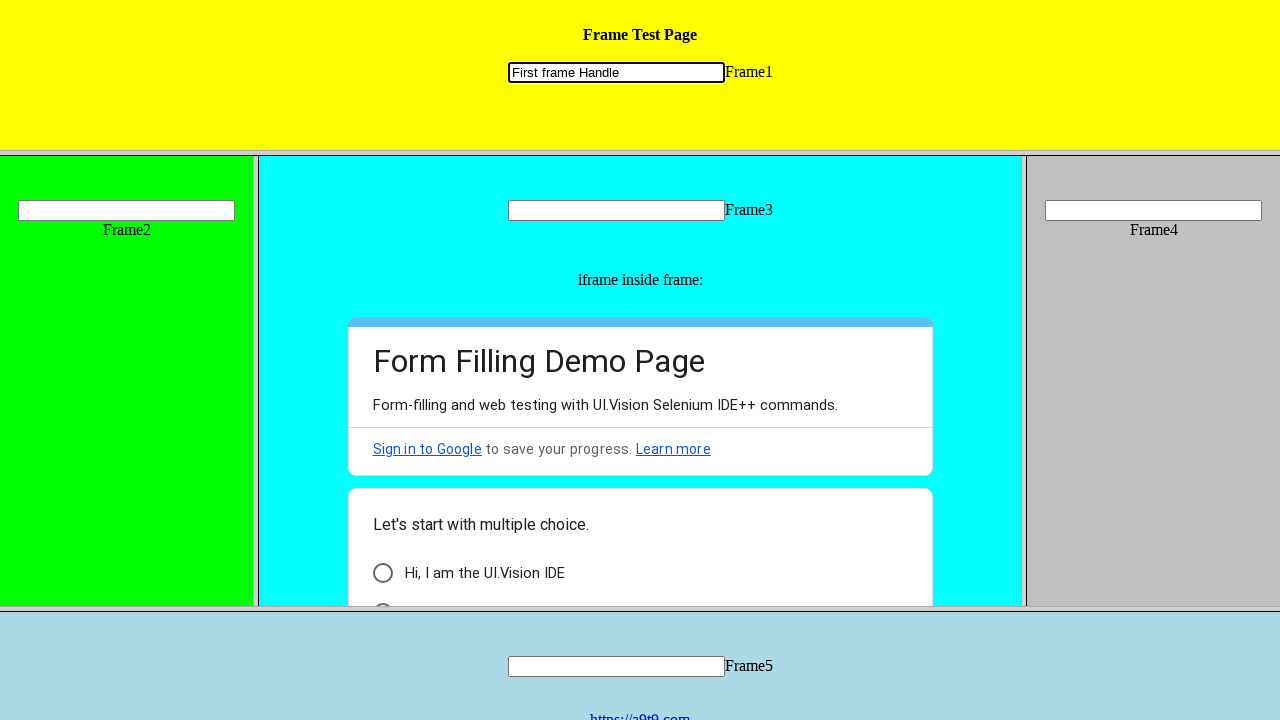

Filled text field in second frame with 'frame second Handled' on frame[src='frame_2.html'] >> internal:control=enter-frame >> input[name='mytext2
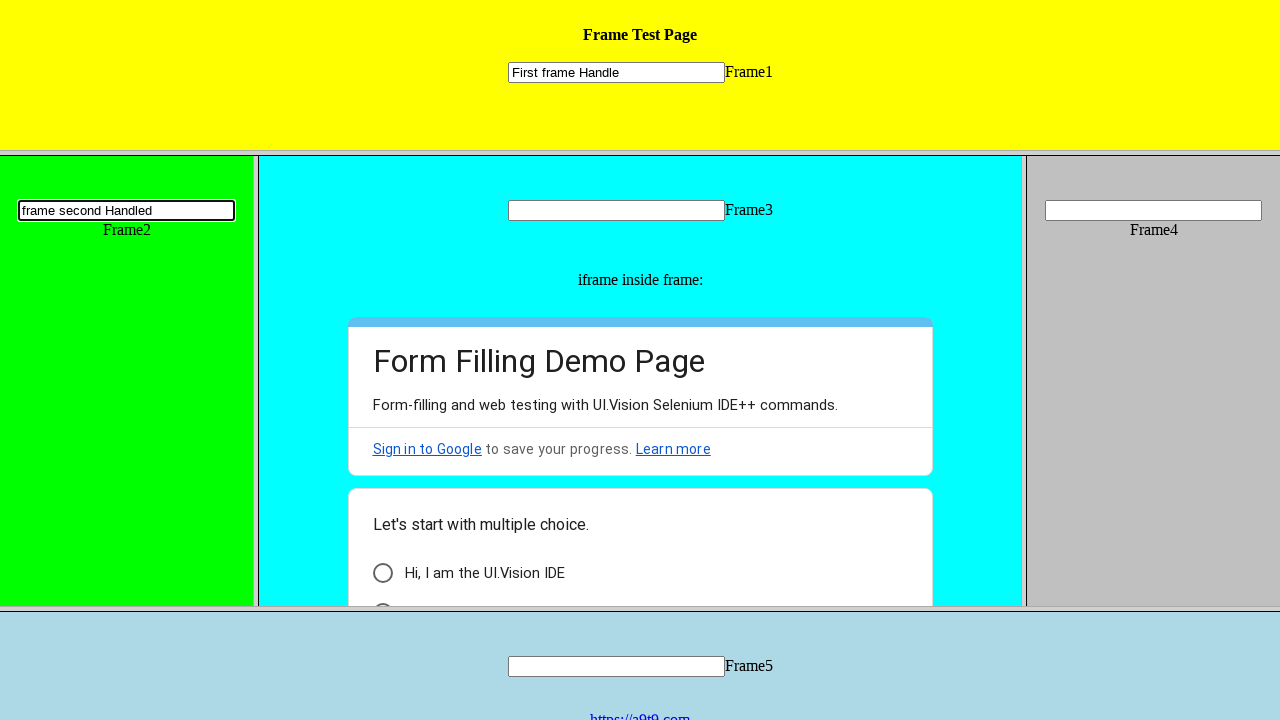

Located third frame using src attribute 'frame_3.html'
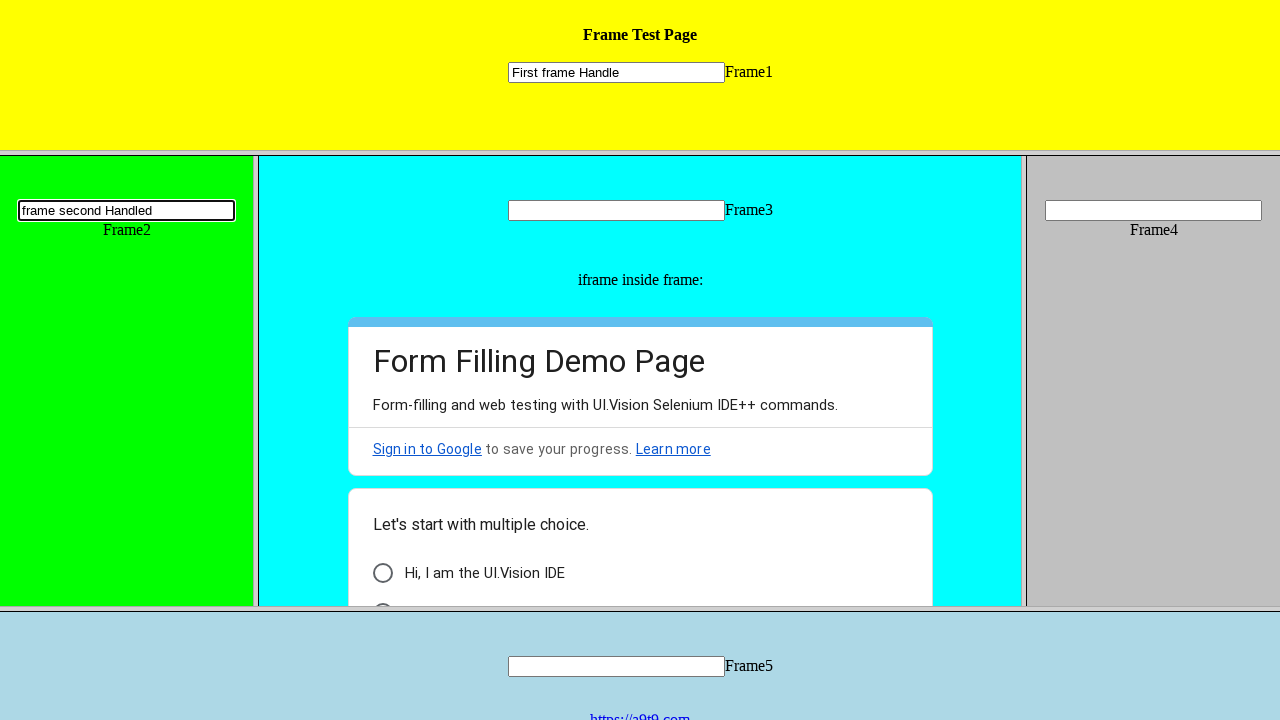

Filled text field in third frame with 'frame third Handled' on frame[src='frame_3.html'] >> internal:control=enter-frame >> input[name='mytext3
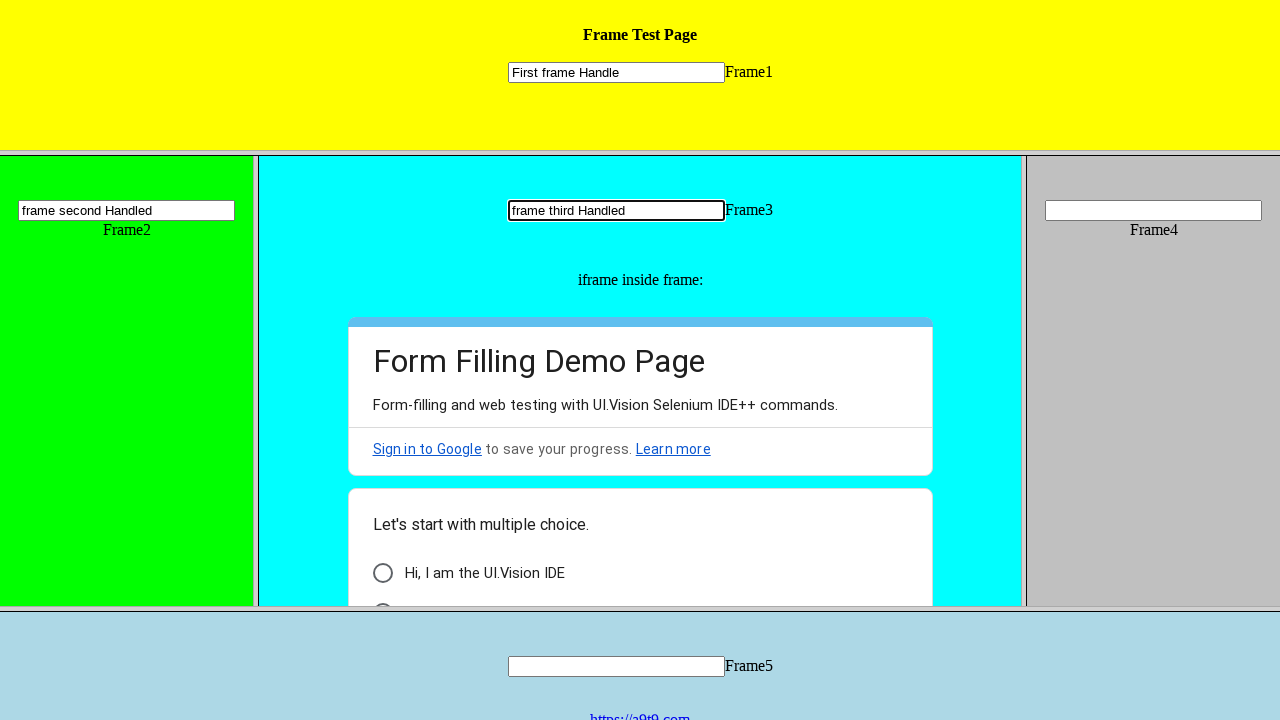

Located nested iframe inside third frame
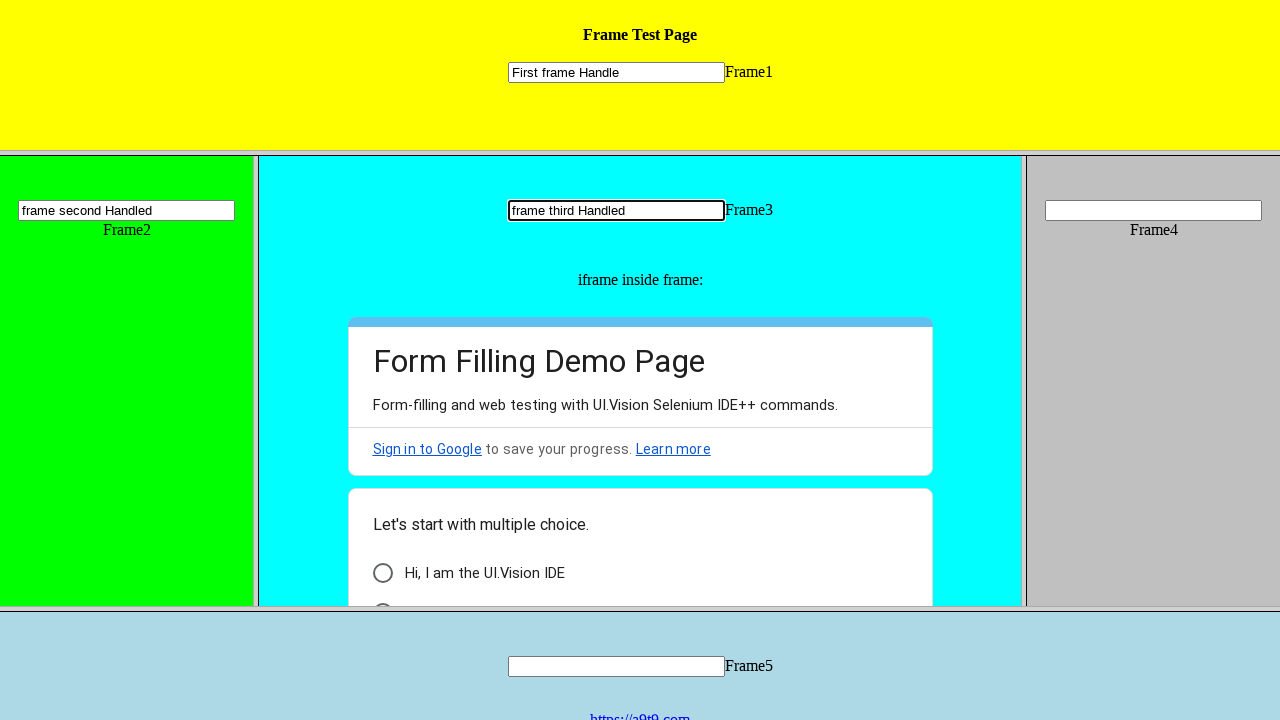

Clicked label element with for='i9' in nested iframe at (636, 594) on frame[src='frame_3.html'] >> internal:control=enter-frame >> iframe >> internal:
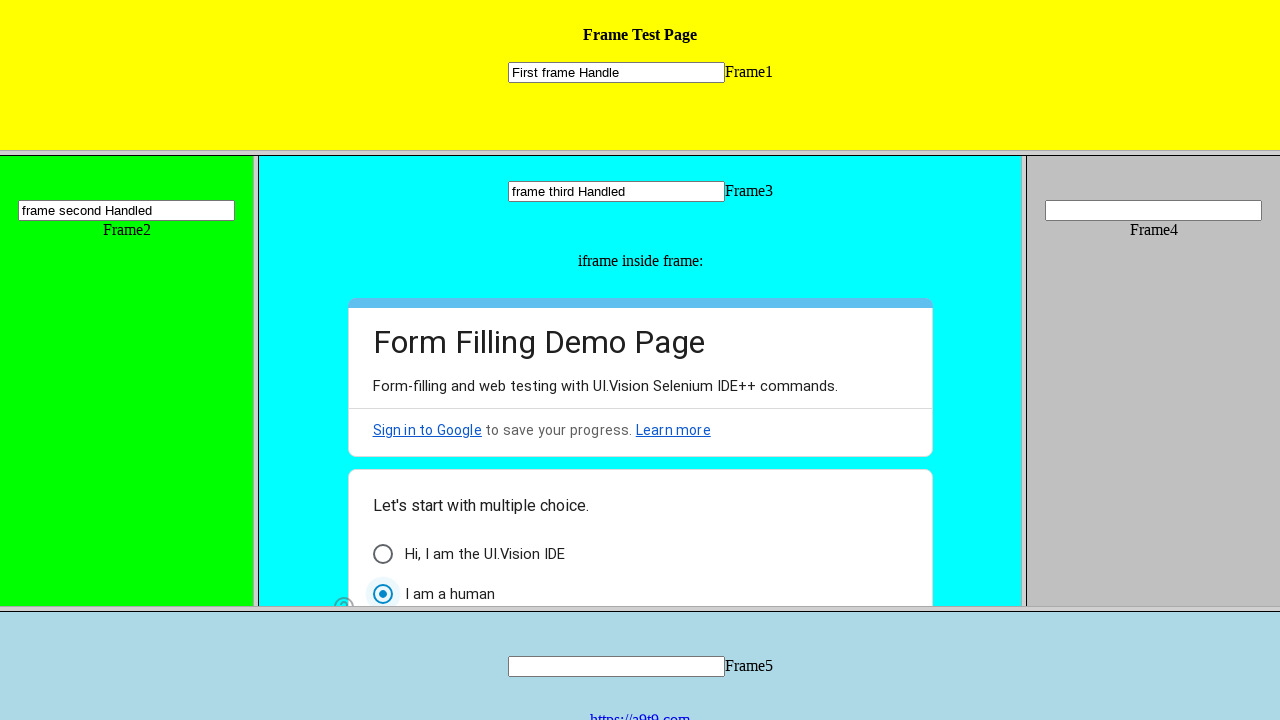

Clicked 'Web Testing' text element in nested iframe at (446, 461) on frame[src='frame_3.html'] >> internal:control=enter-frame >> iframe >> internal:
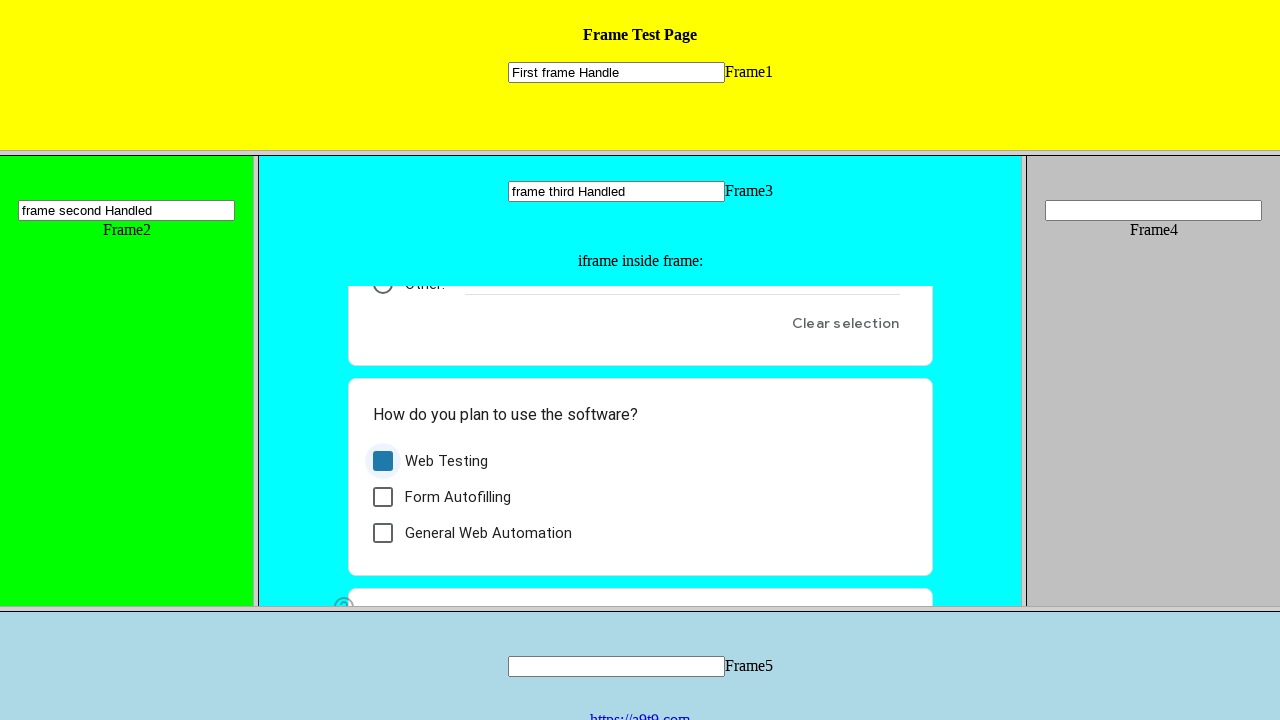

Located fourth frame using src attribute 'frame_4.html'
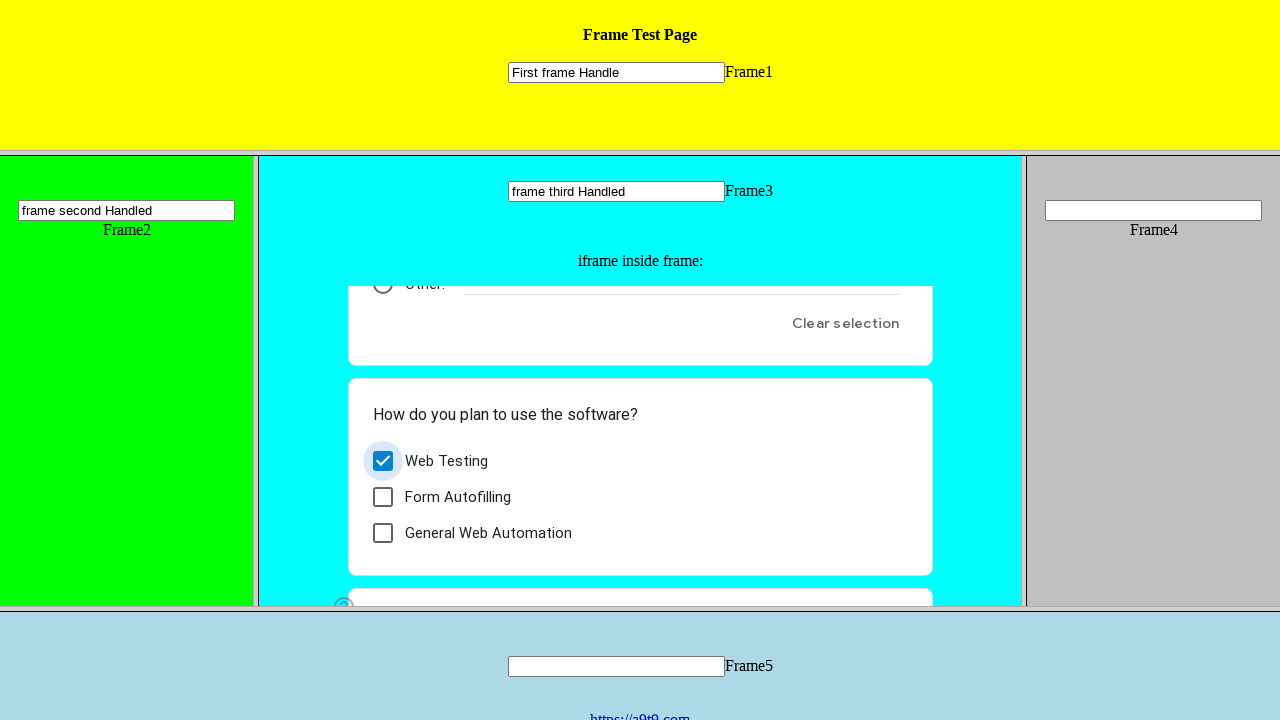

Filled text field in fourth frame with 'frame fourth Handled' on frame[src='frame_4.html'] >> internal:control=enter-frame >> input[name='mytext4
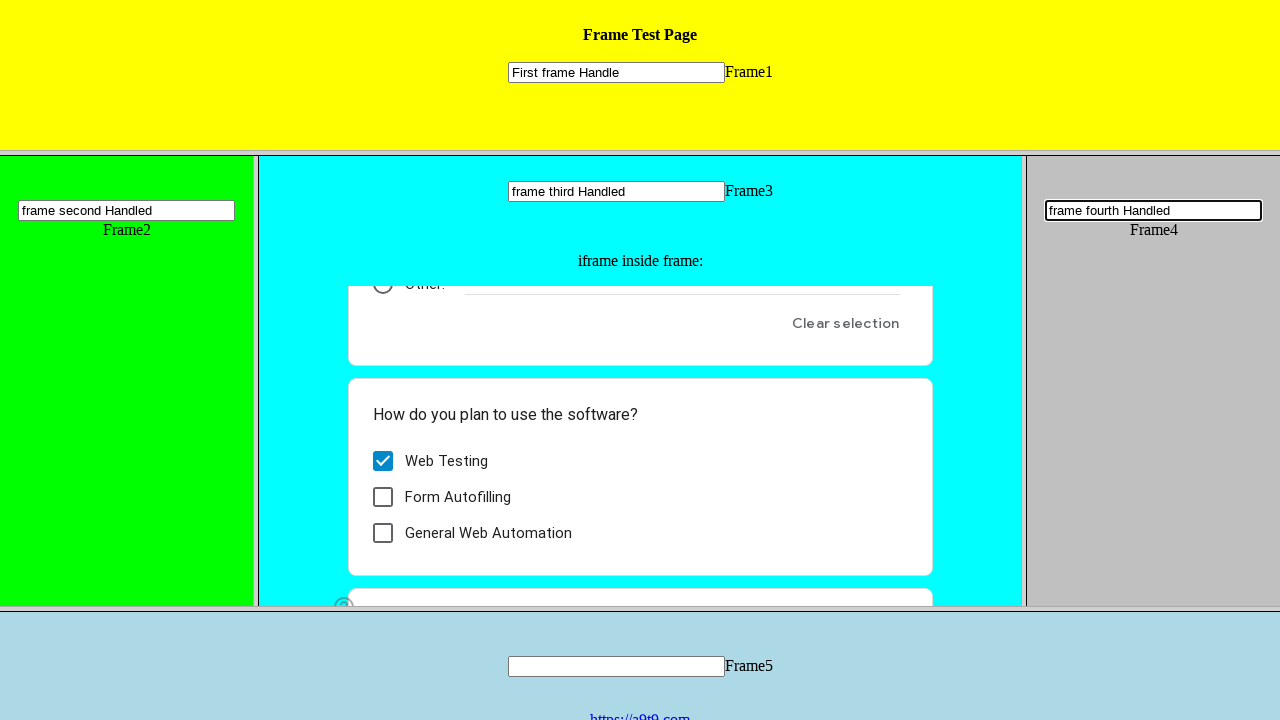

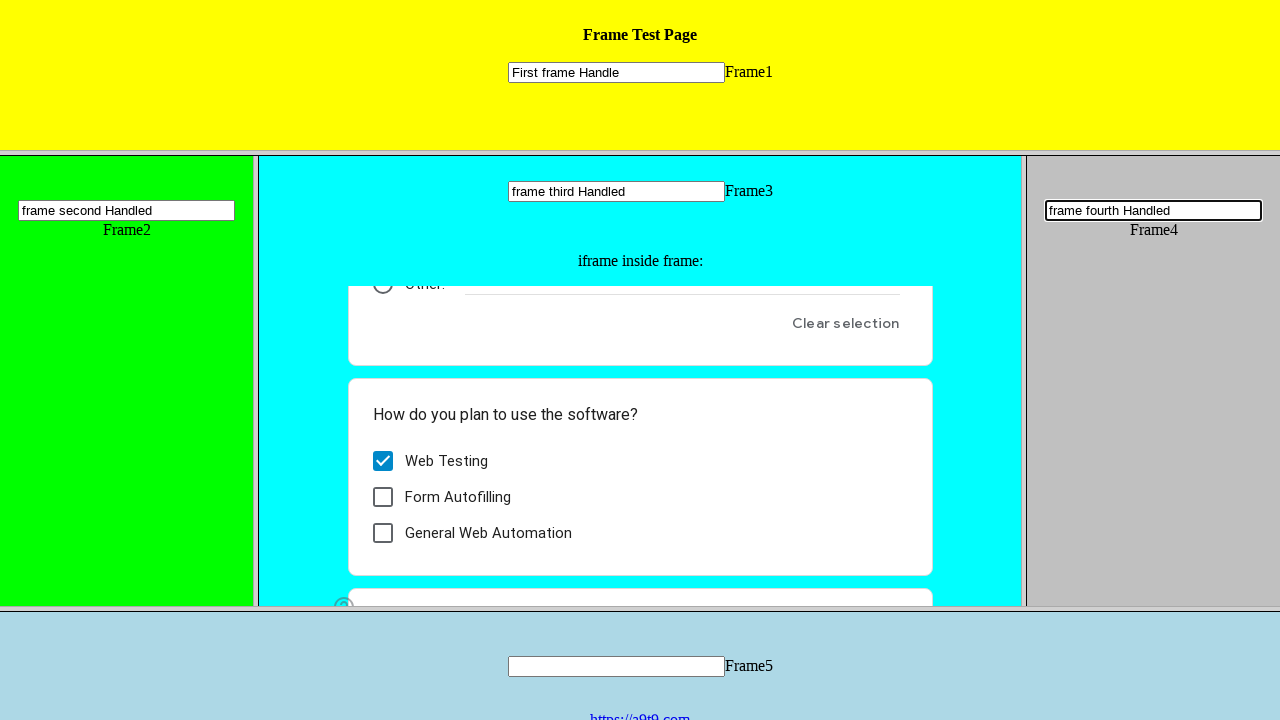